Tests JavaScript alert handling by clicking buttons that trigger different types of alerts (simple, confirm, prompt) and interacting with them

Starting URL: http://the-internet.herokuapp.com/javascript_alerts

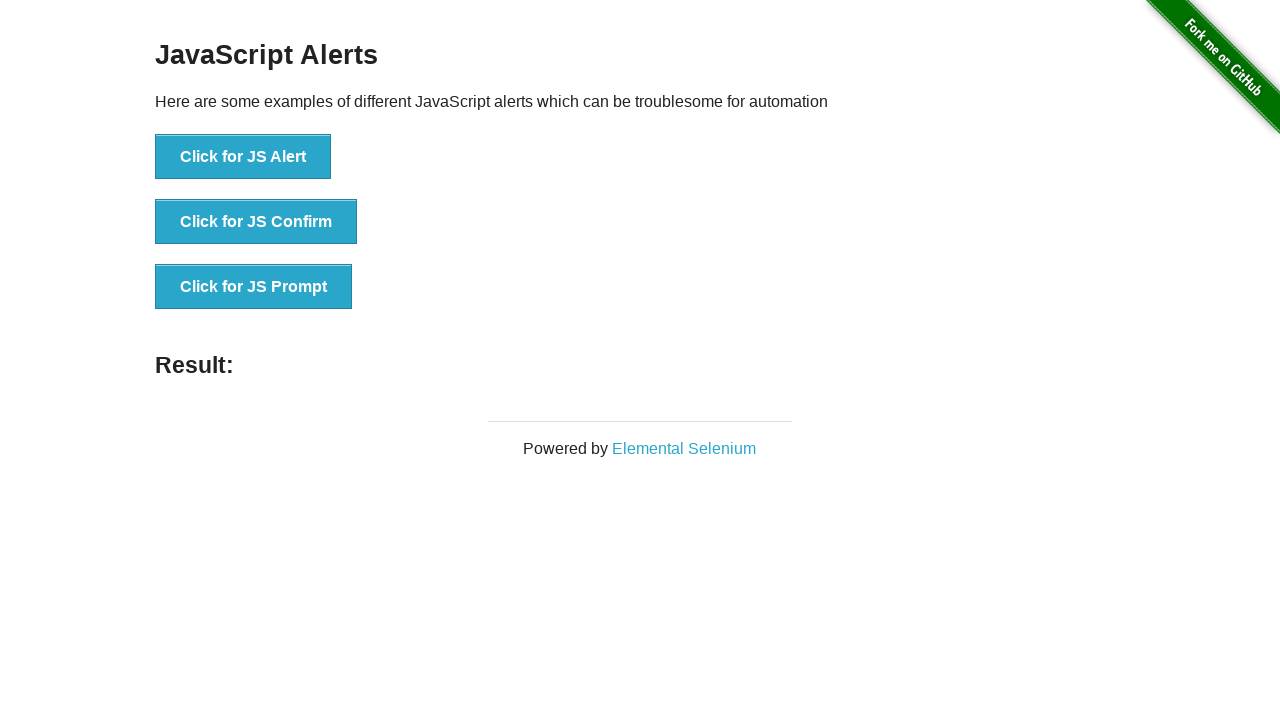

Located the example section containing alert buttons
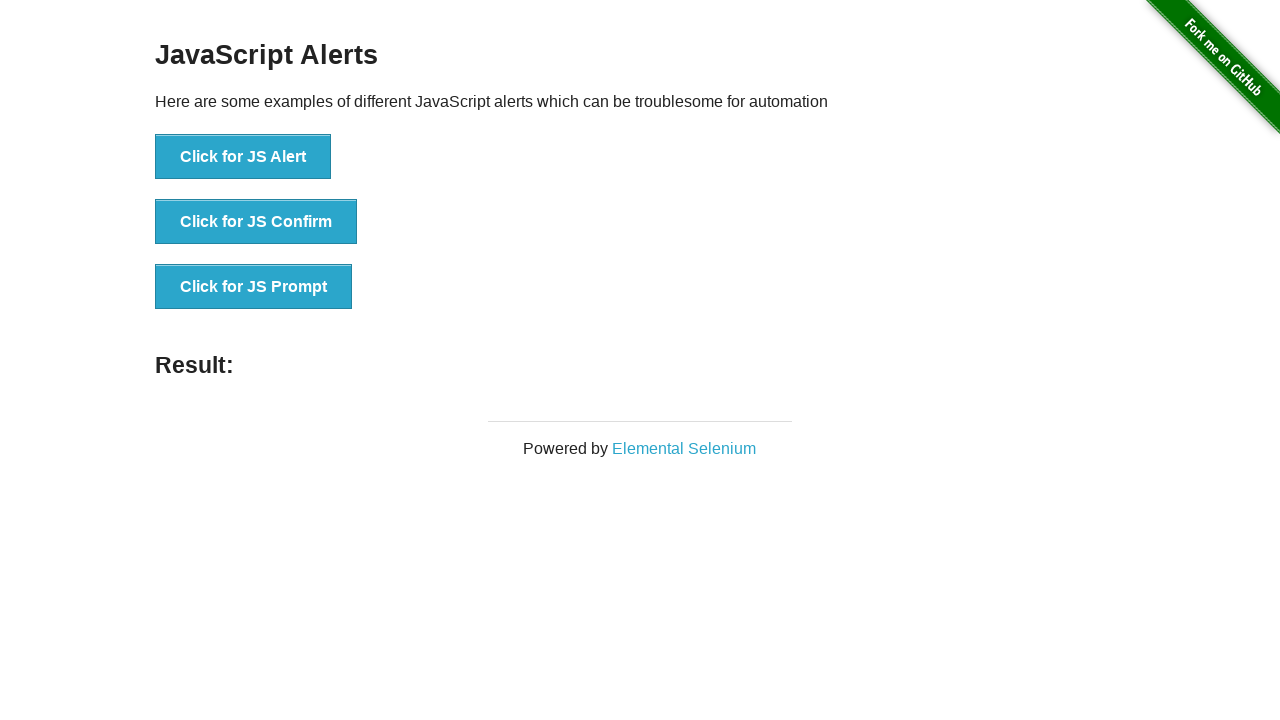

Retrieved all alert trigger buttons from the example section
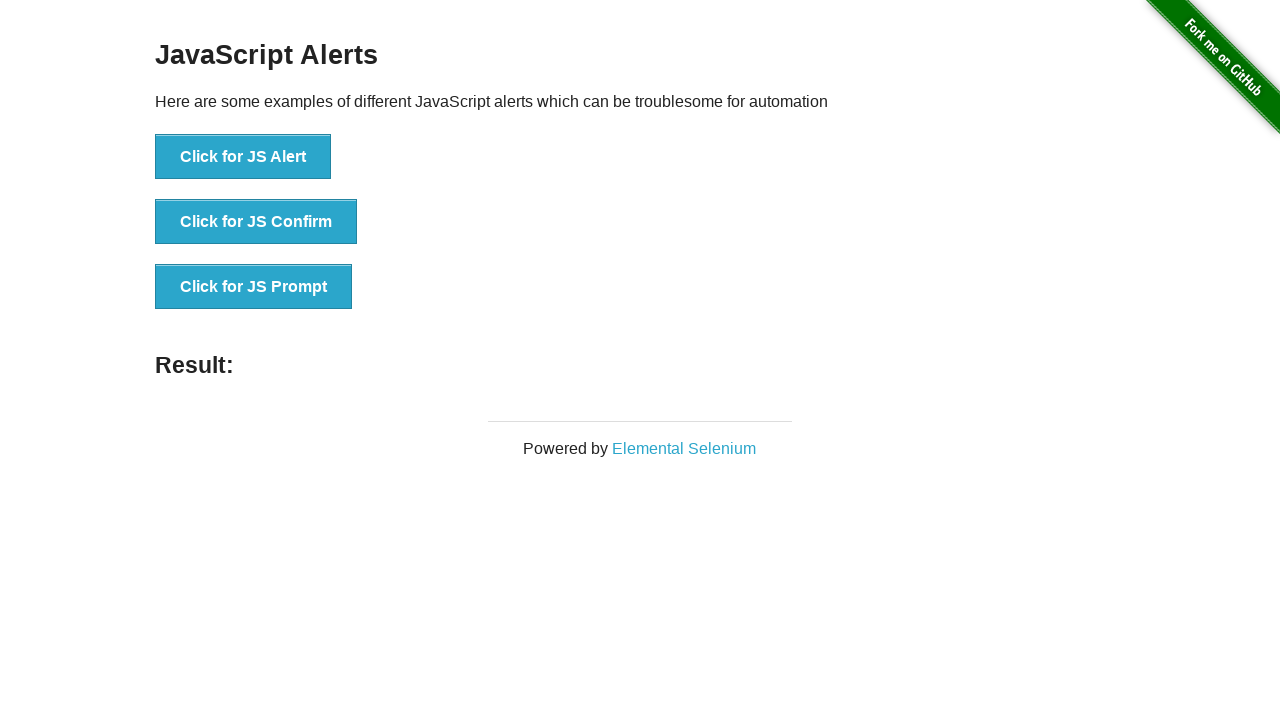

Clicked first button to trigger simple alert at (243, 157) on .example >> button >> nth=0
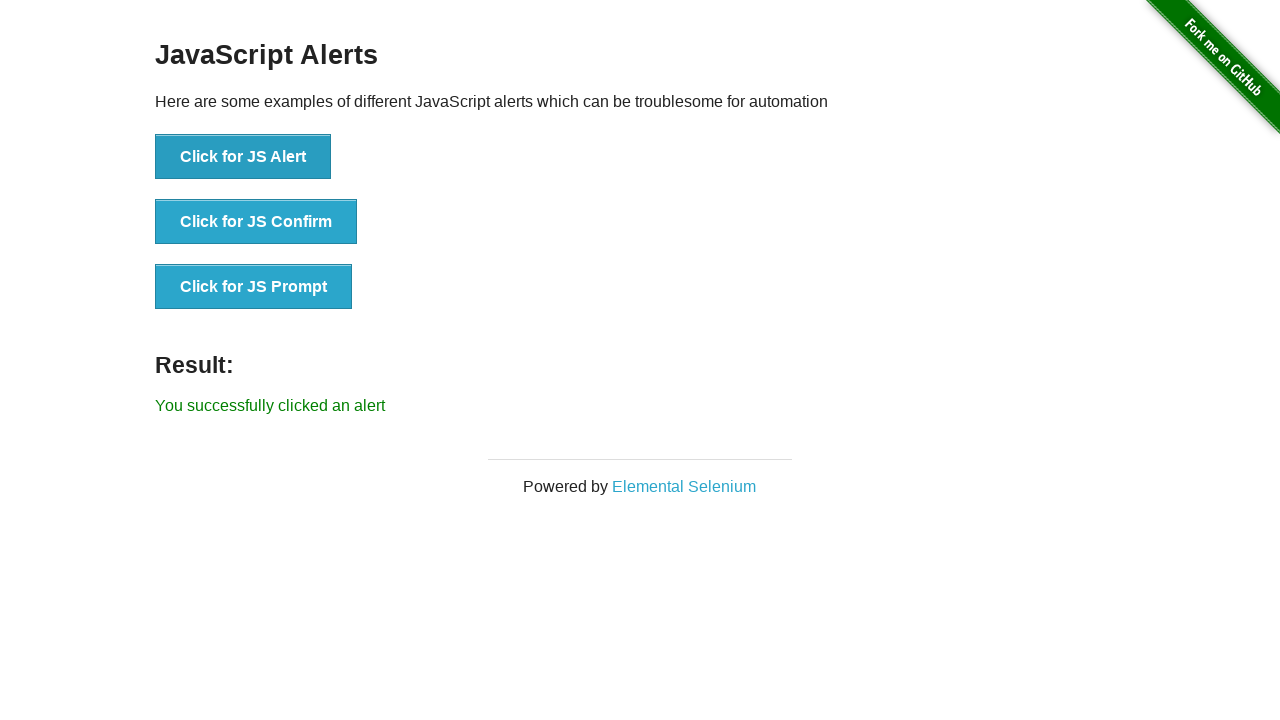

Accepted simple alert dialog
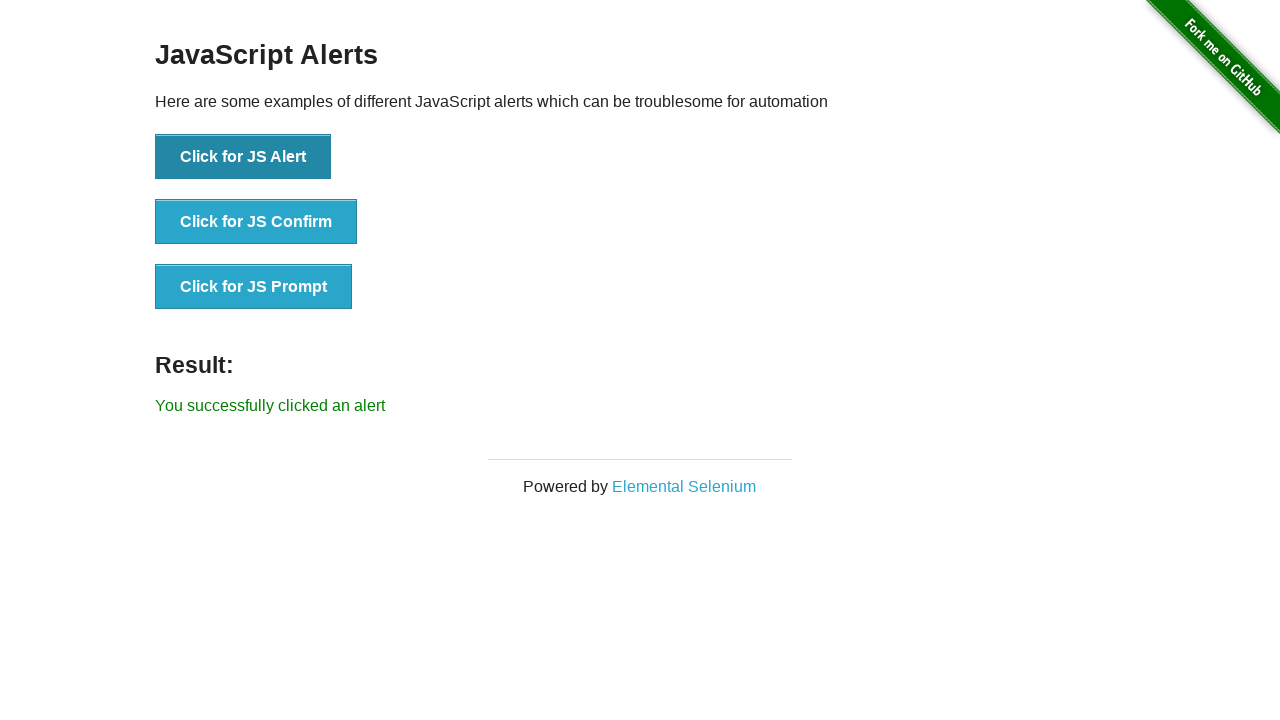

Clicked second button to trigger confirm alert at (256, 222) on .example >> button >> nth=1
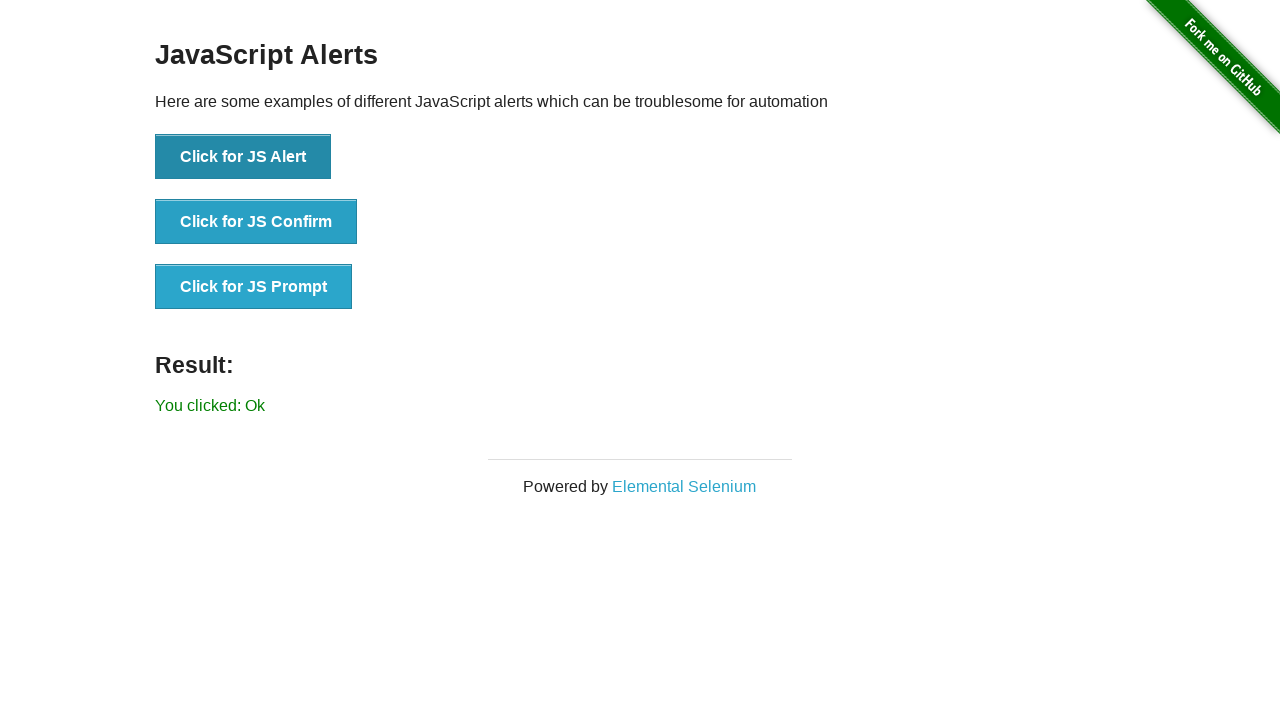

Accepted confirm alert dialog
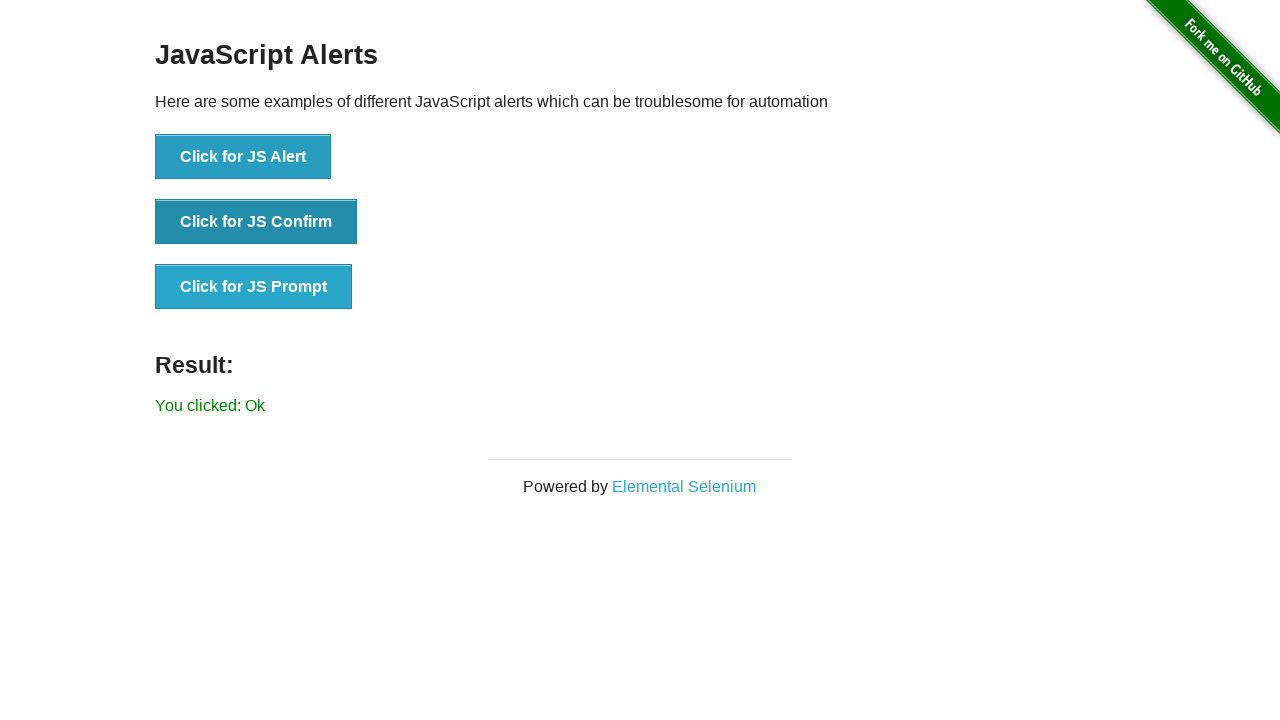

Set up dialog handler for prompt alerts
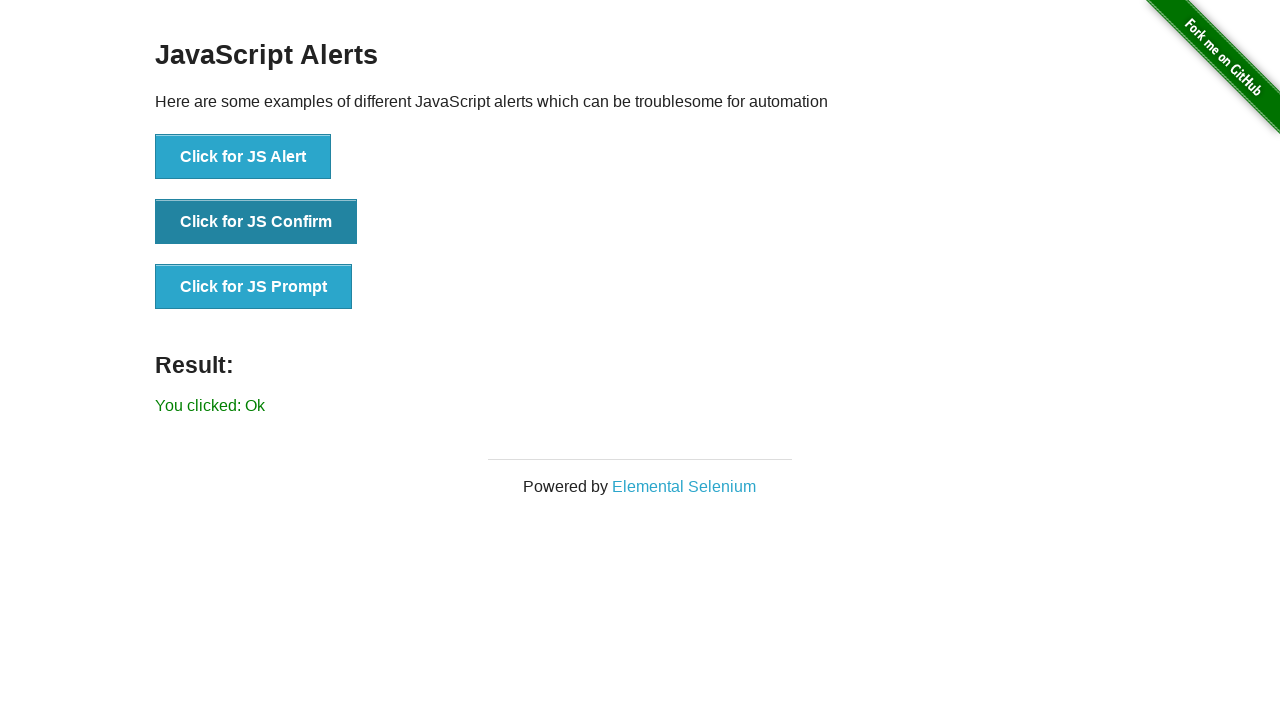

Clicked third button to trigger prompt alert at (254, 287) on .example >> button >> nth=2
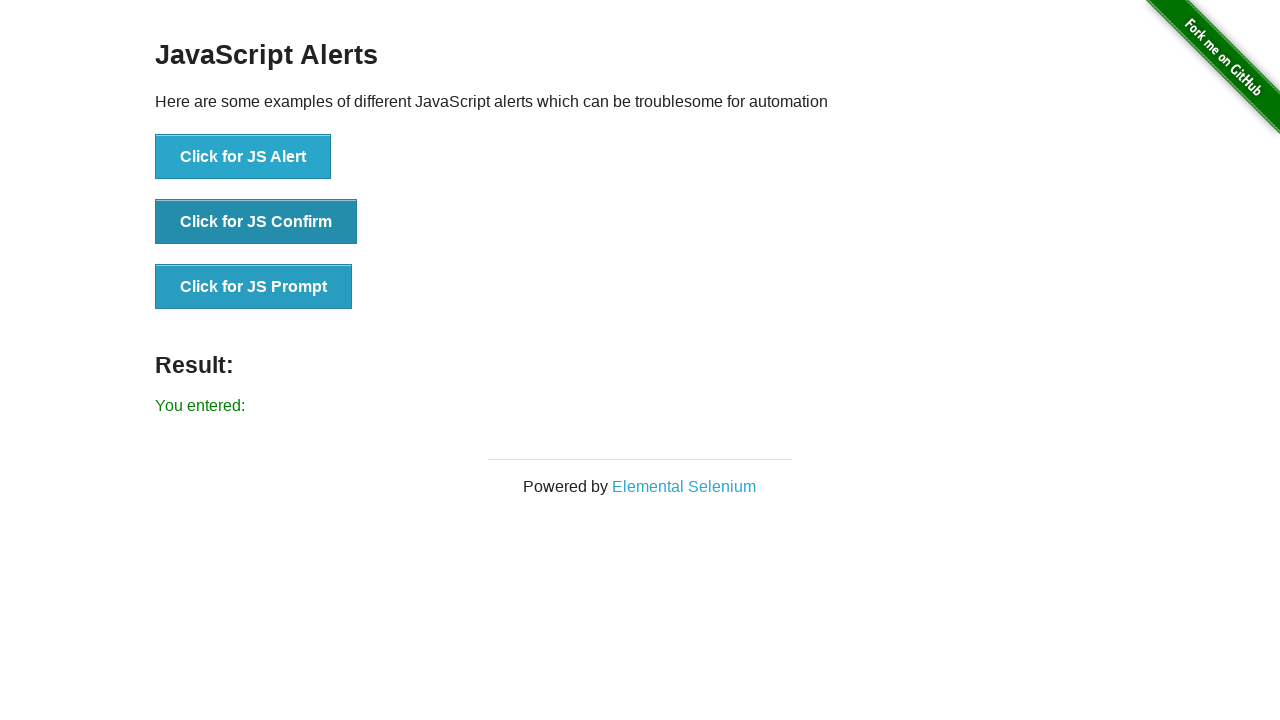

Handled prompt alert by entering 'Michael Kolet' as response
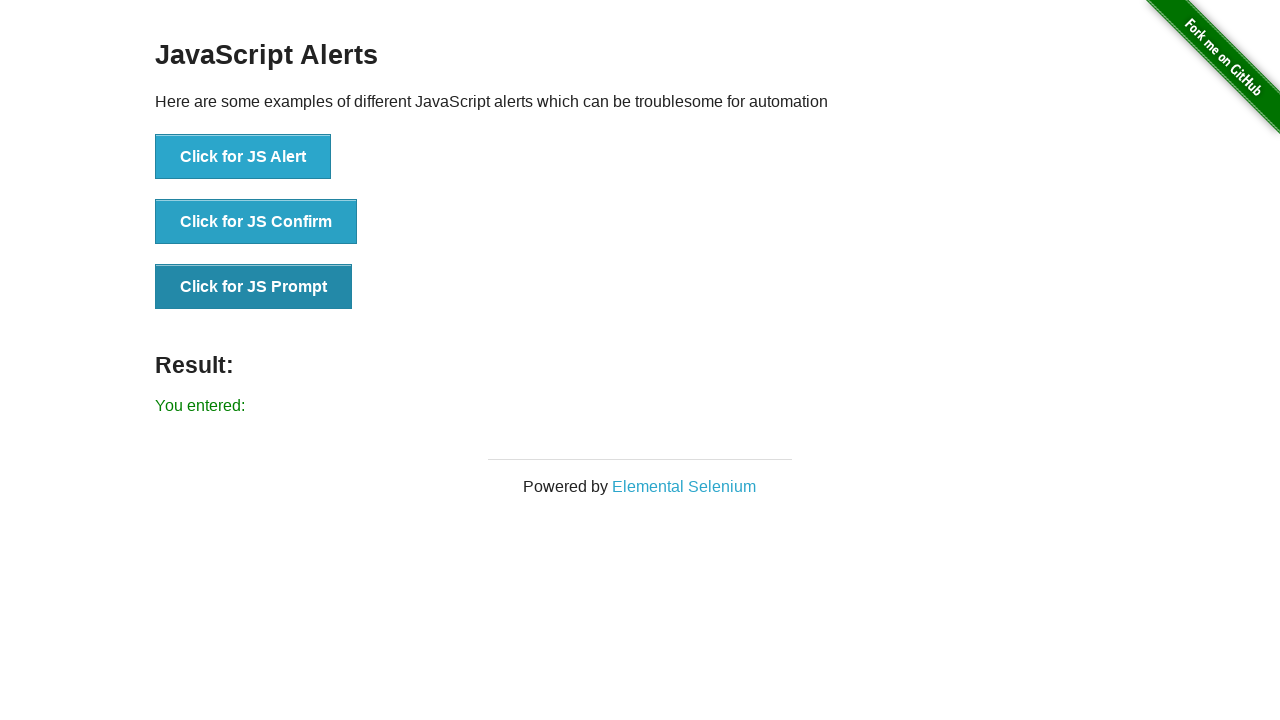

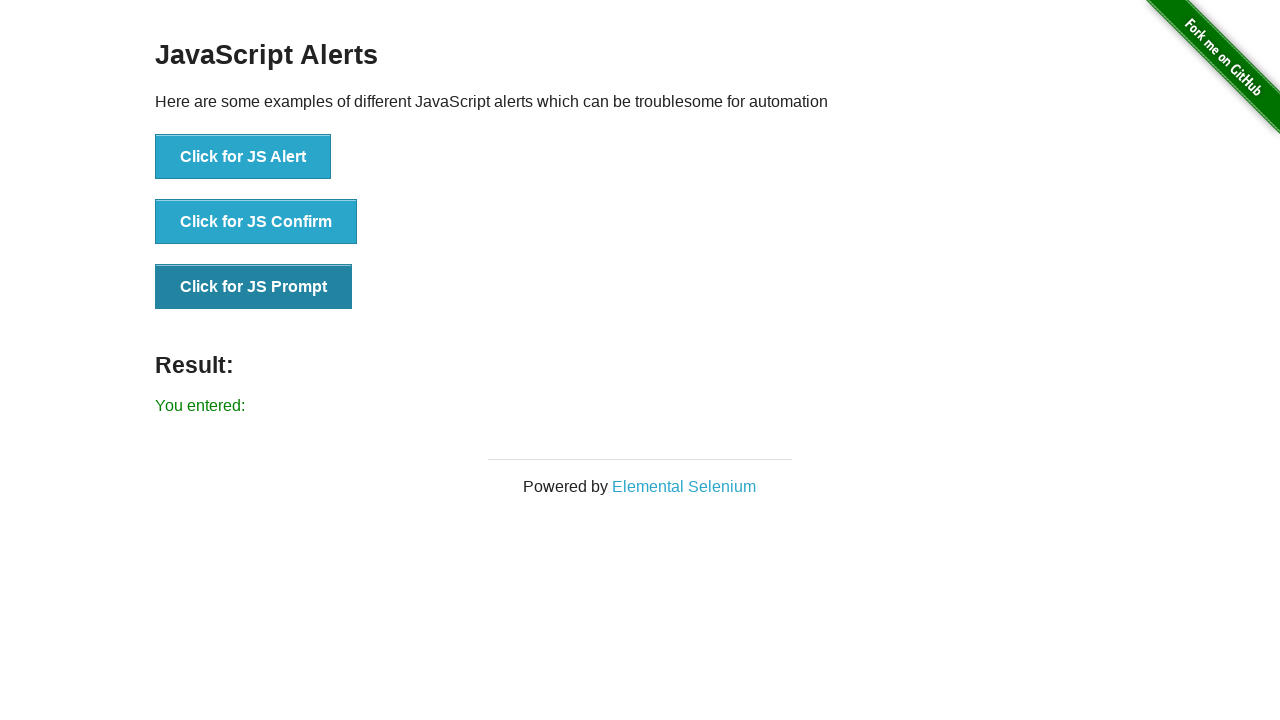